Tests alternative wait strategy using networkidle state after clicking an AJAX button

Starting URL: http://www.uitestingplayground.com/ajax

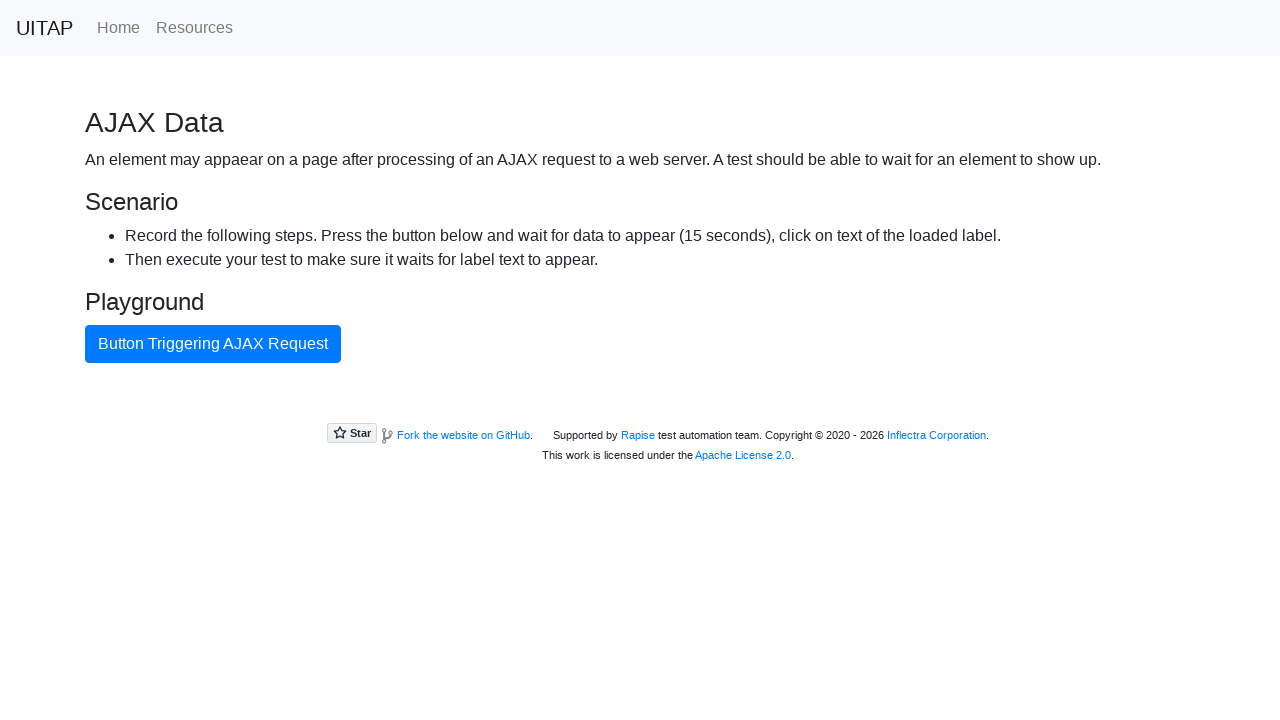

Clicked button triggering AJAX request at (213, 344) on internal:text="Button Triggering AJAX Request"i
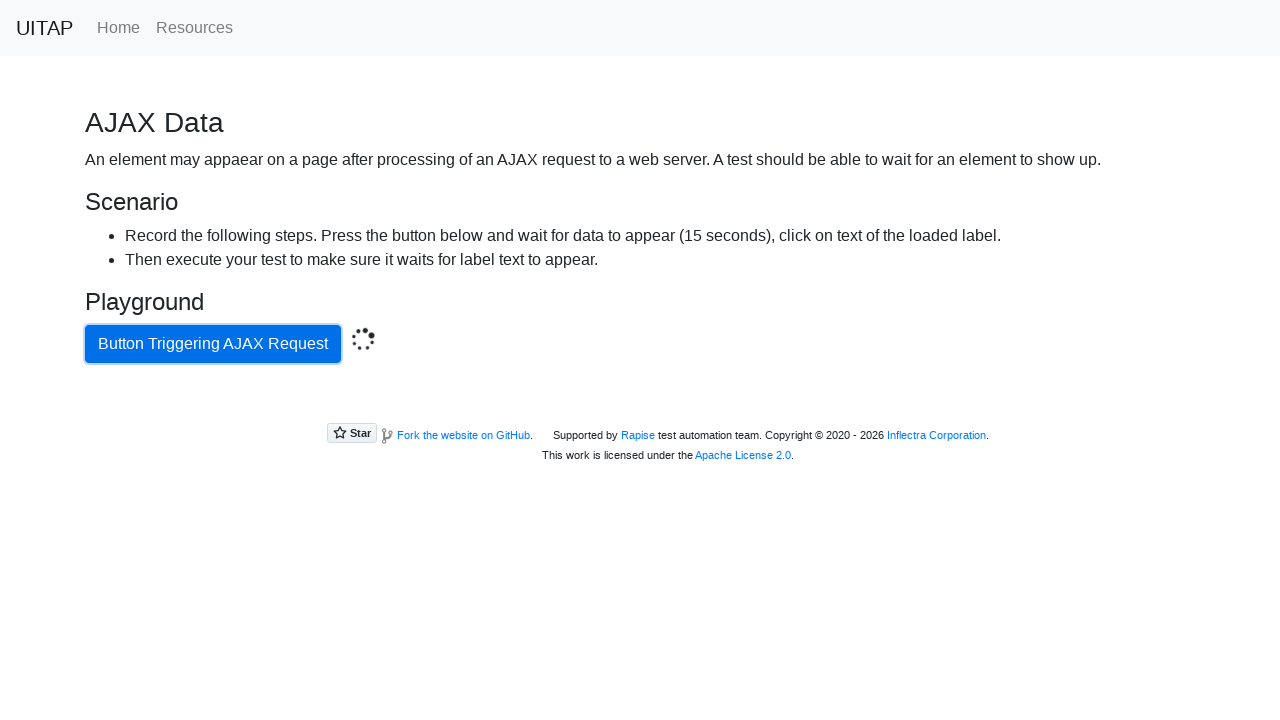

Waited for network to reach idle state after AJAX call
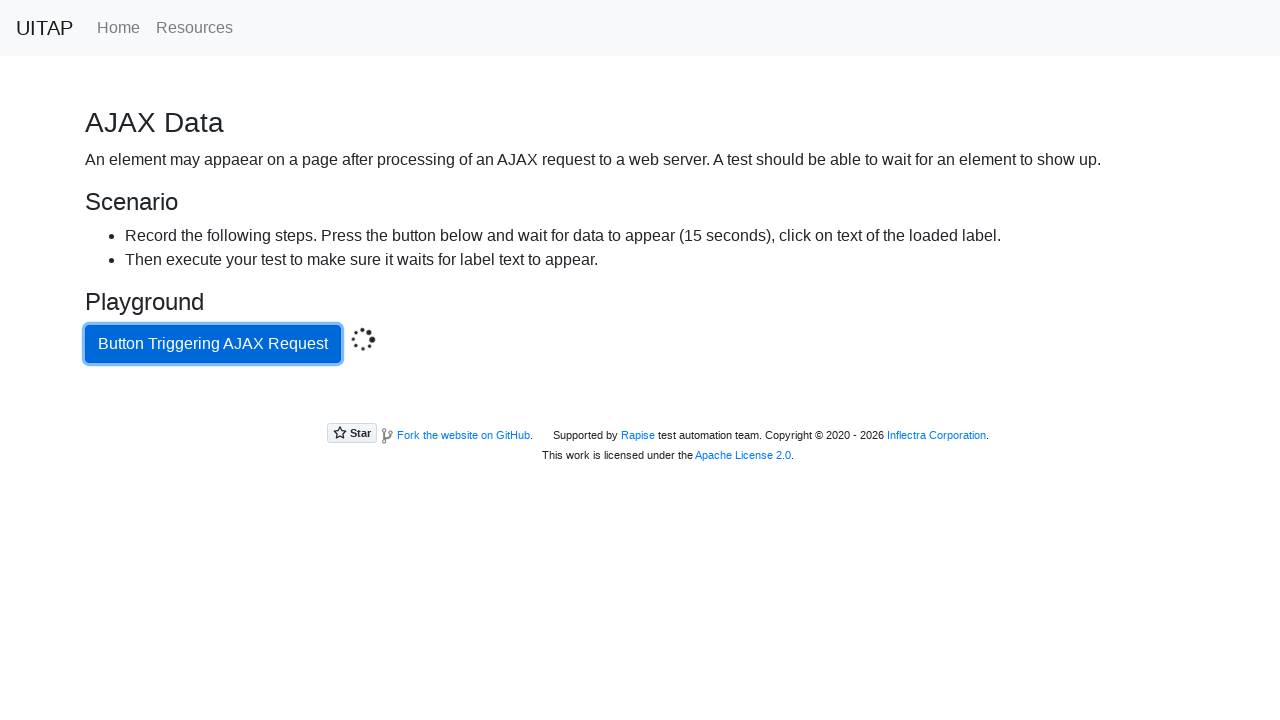

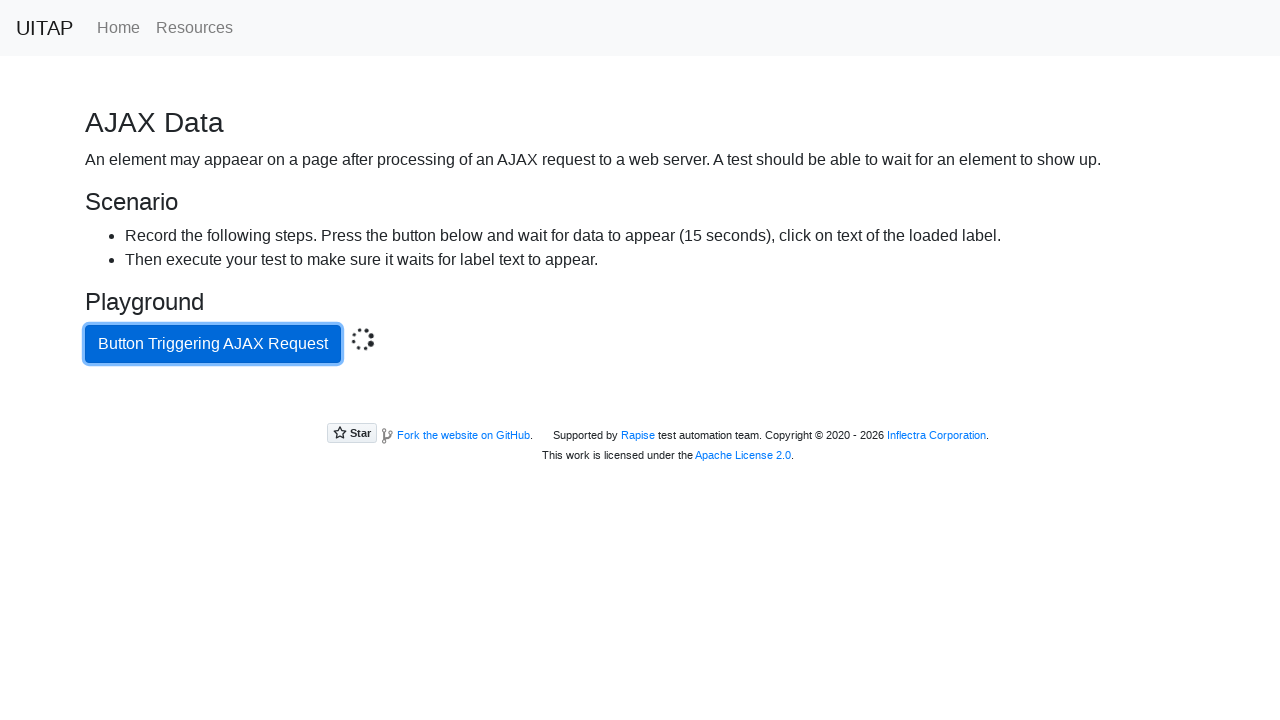